Tests multiple window/tab handling by clicking links that open new windows, switching between them, verifying page titles, and closing child windows while returning to the parent window.

Starting URL: https://the-internet.herokuapp.com/

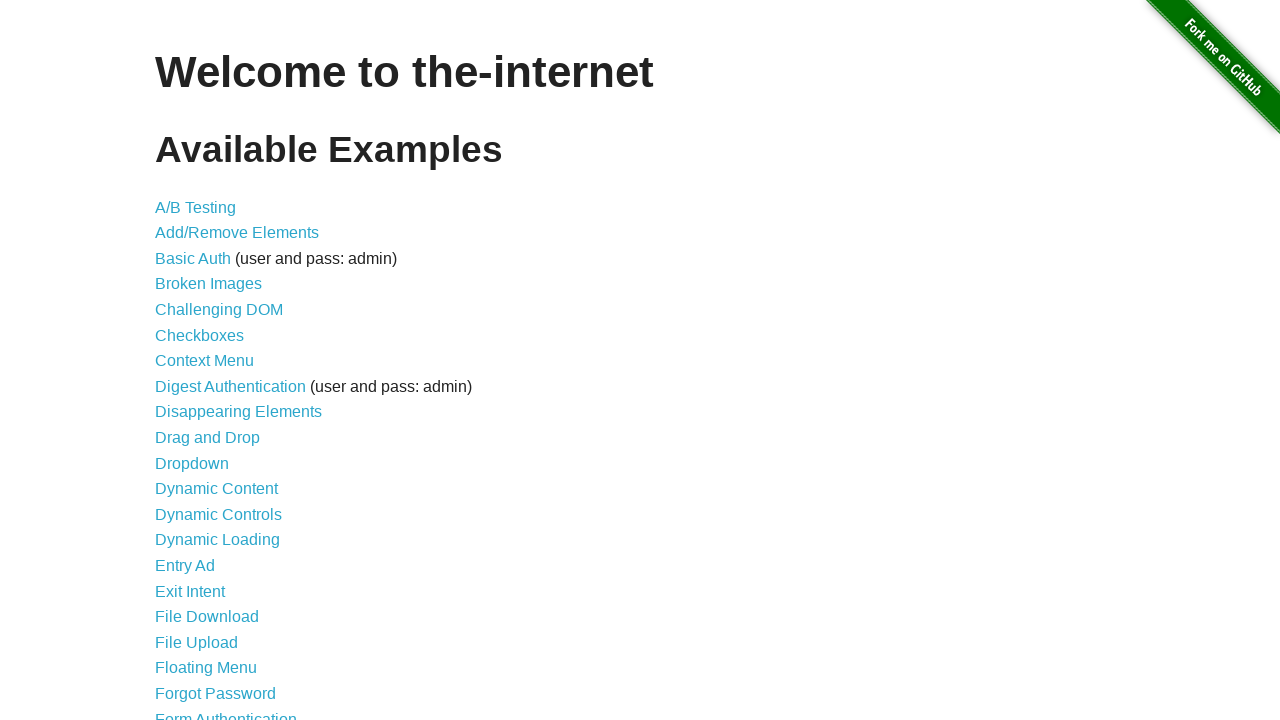

Clicked on 'Multiple Windows' link at (218, 369) on xpath=//a[text()='Multiple Windows']
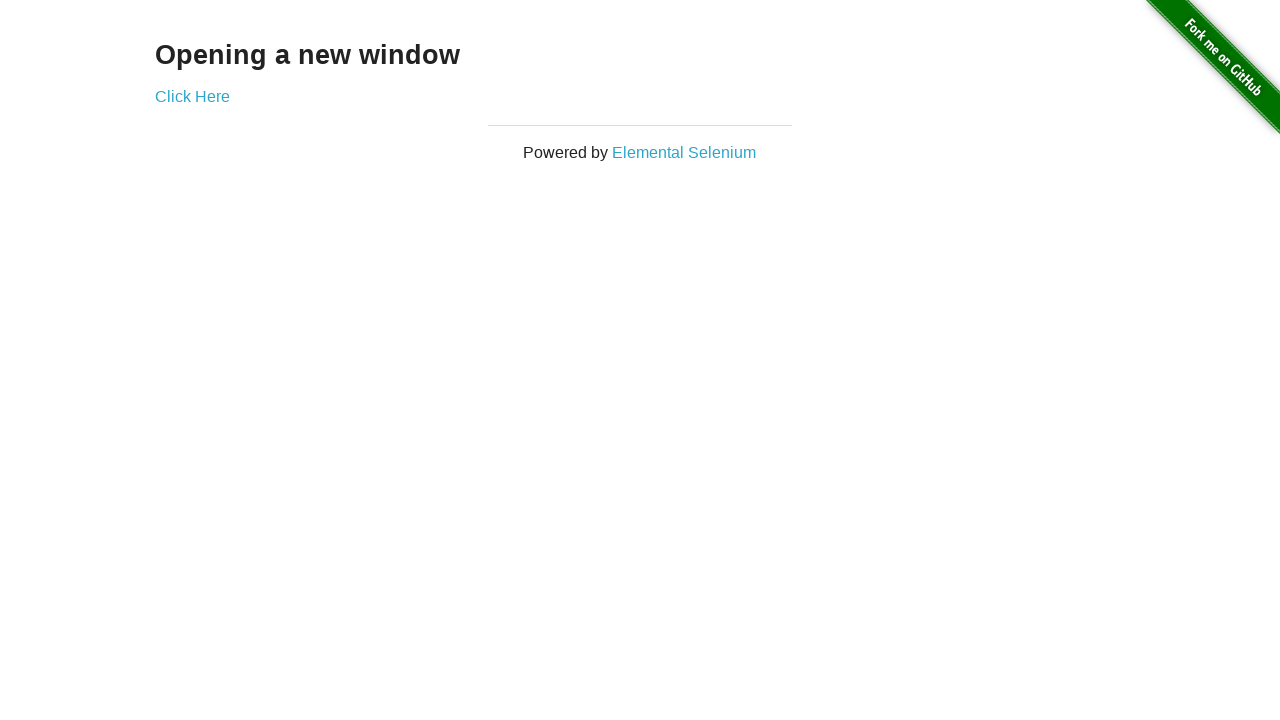

Multiple Windows page loaded (domcontentloaded)
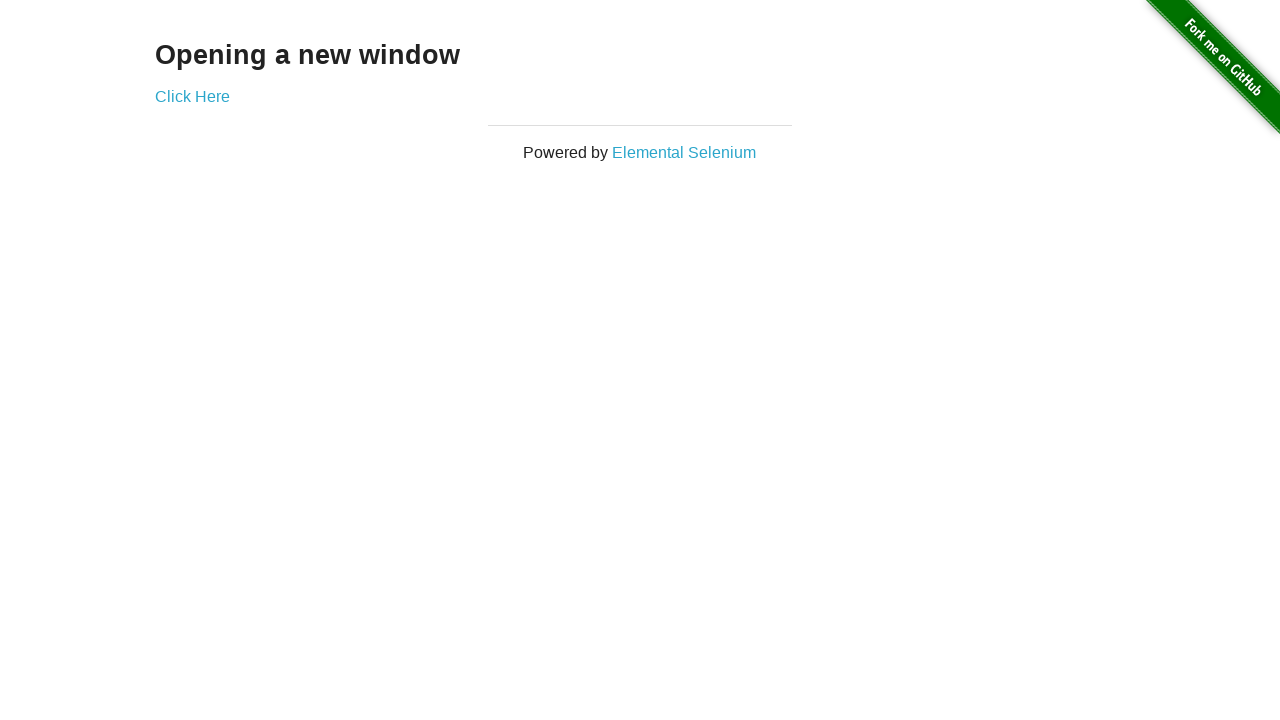

Clicked on 'Elemental Selenium' link to open new window at (684, 152) on xpath=//a[text()='Elemental Selenium']
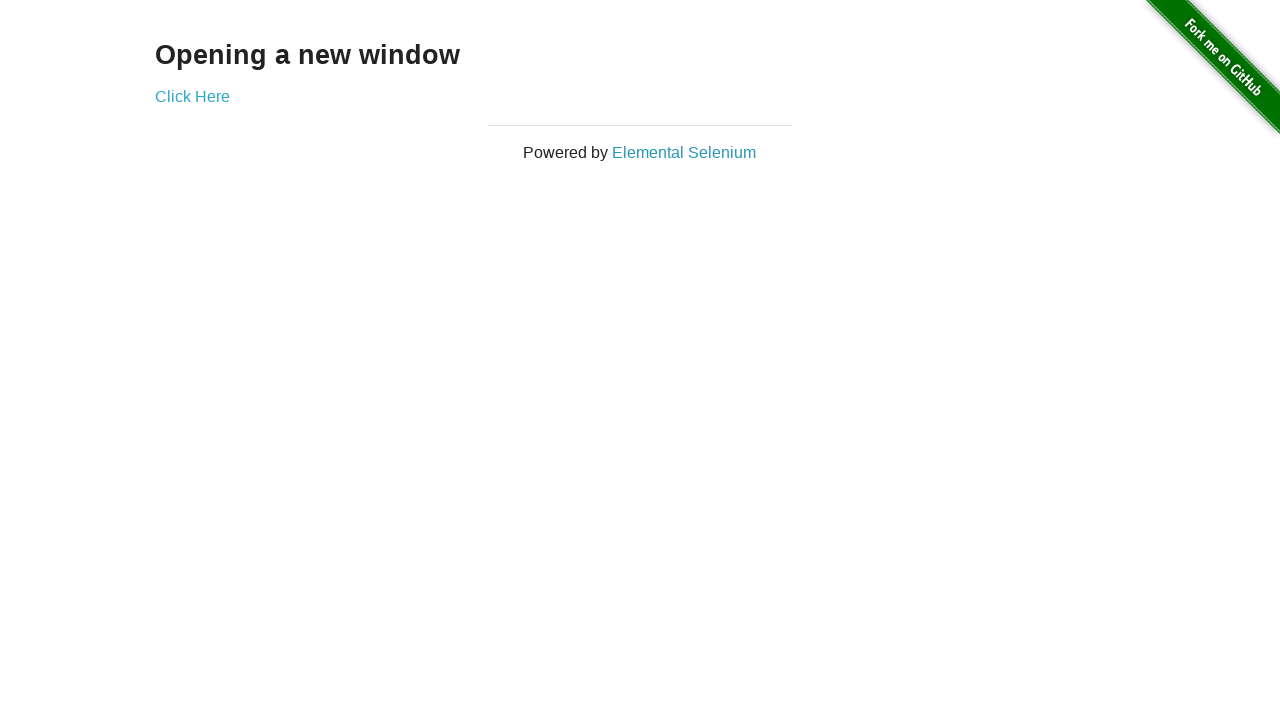

New window opened and captured
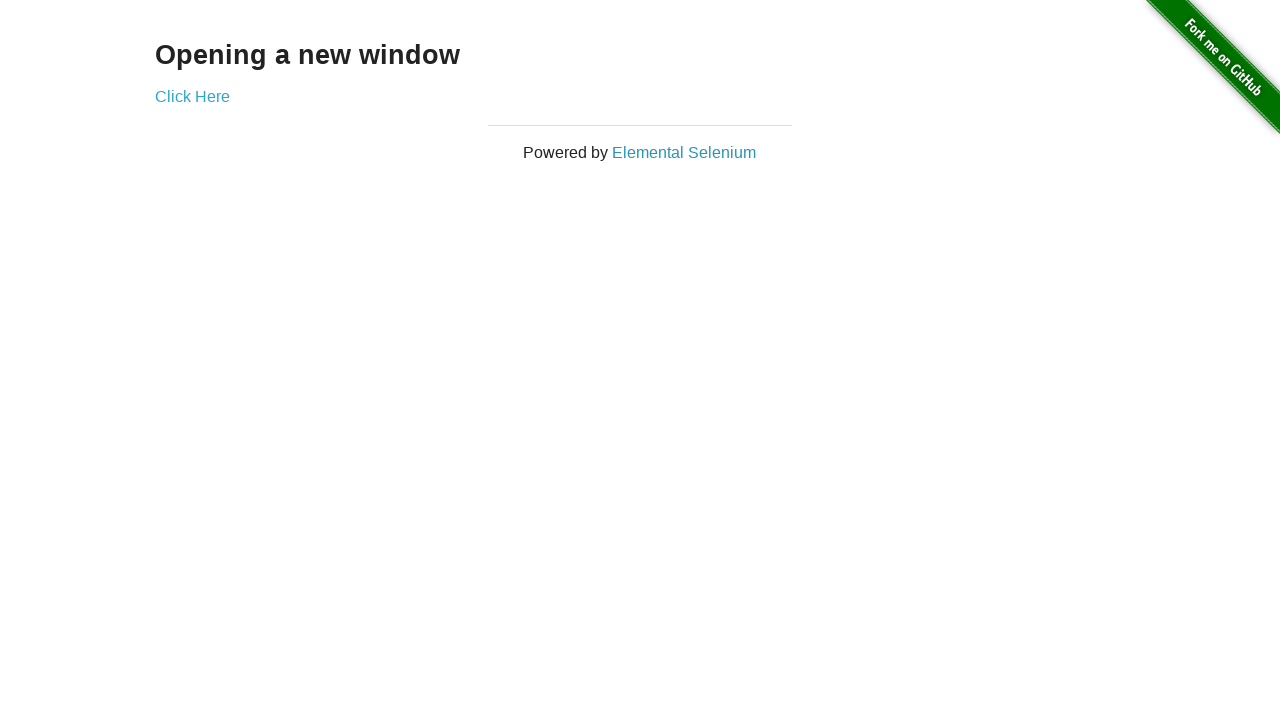

Child window 1 page loaded (domcontentloaded)
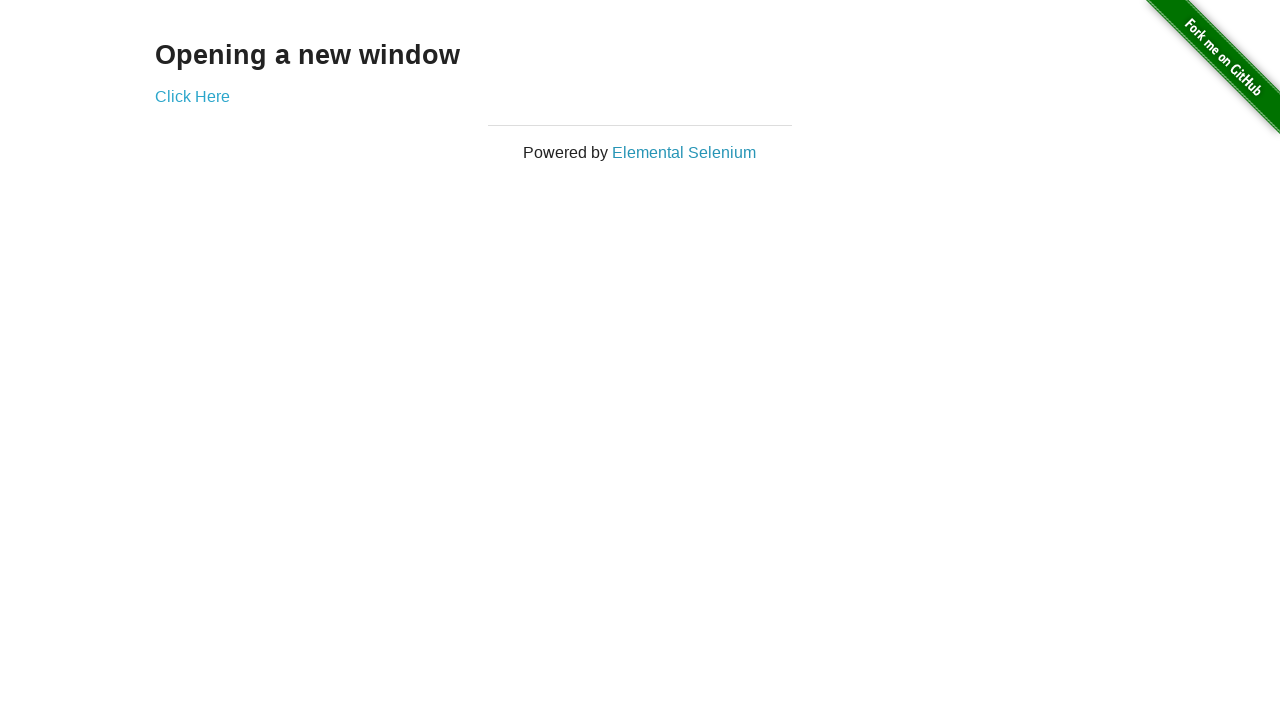

Child 1 title: Home | Elemental Selenium
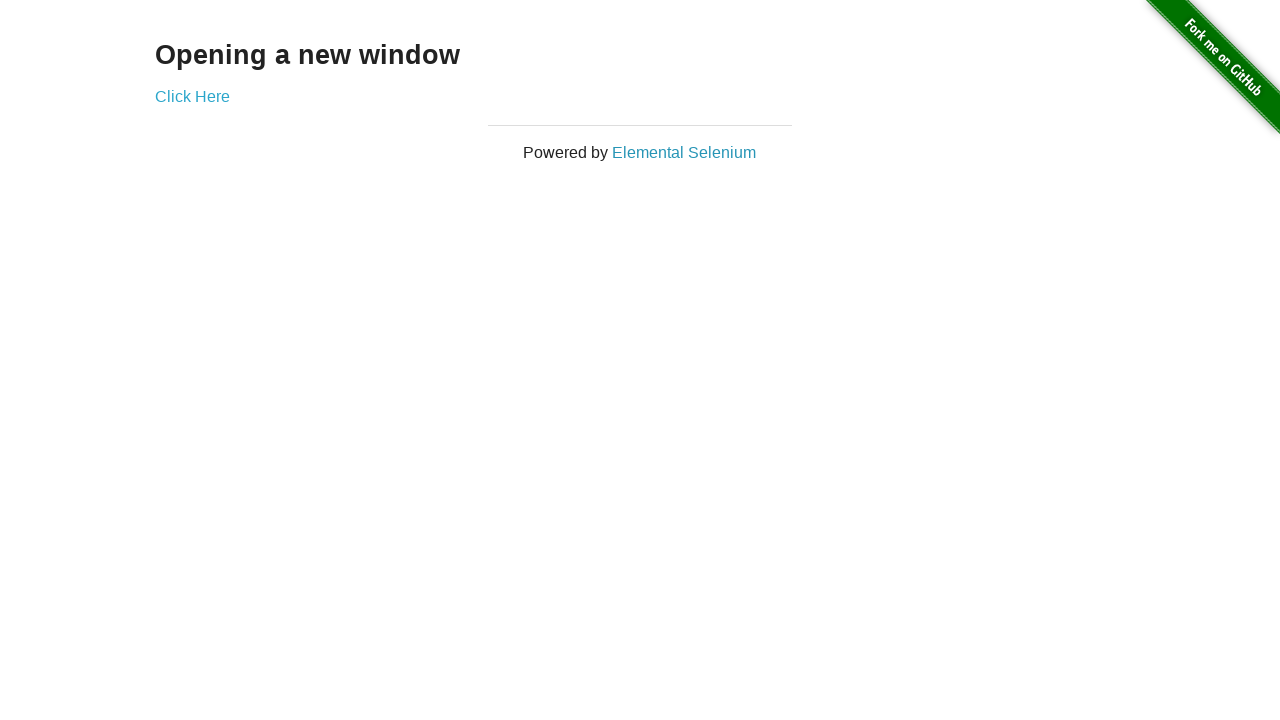

Closed child window 1
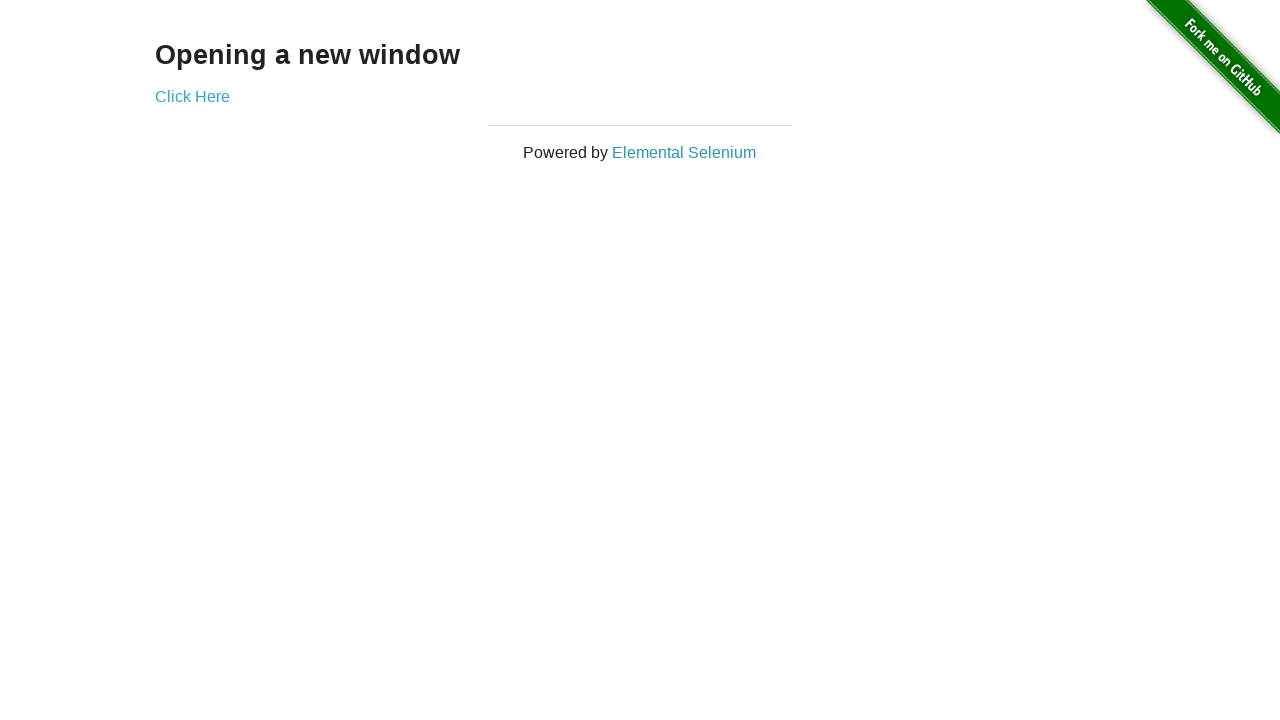

Clicked on 'Click Here' link to open second new window at (192, 96) on xpath=//a[text()='Click Here']
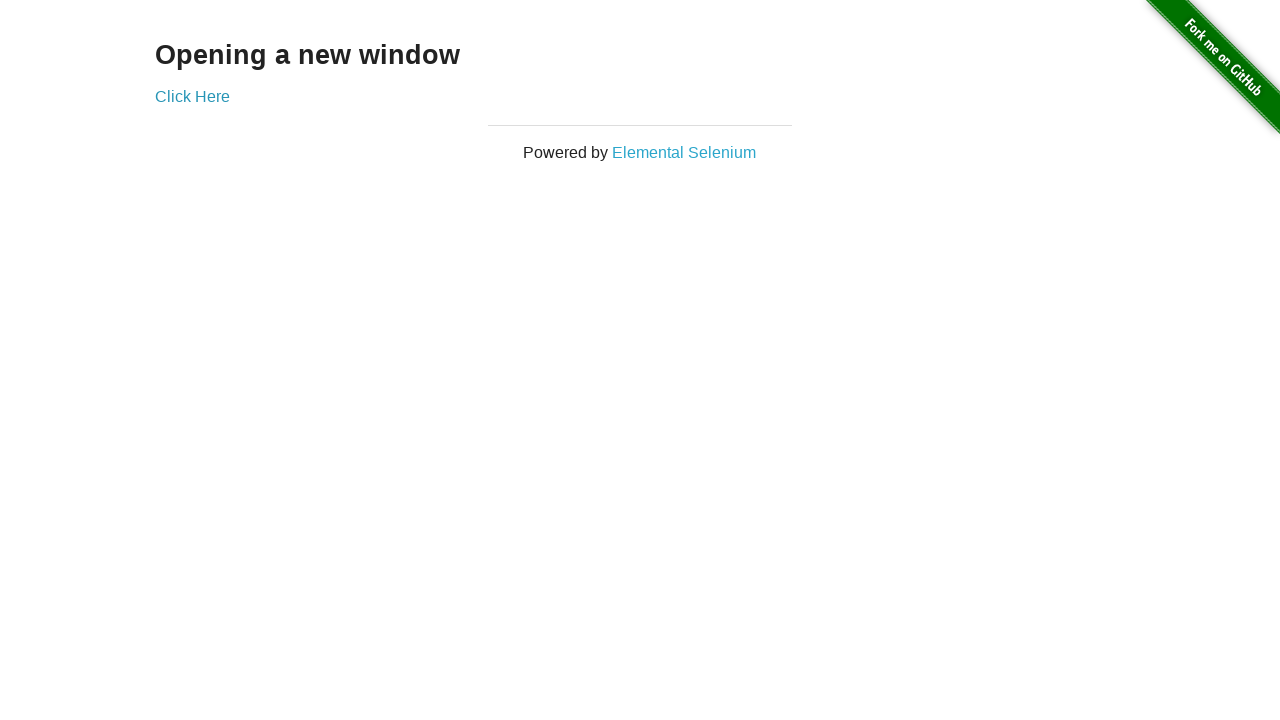

Second new window opened and captured
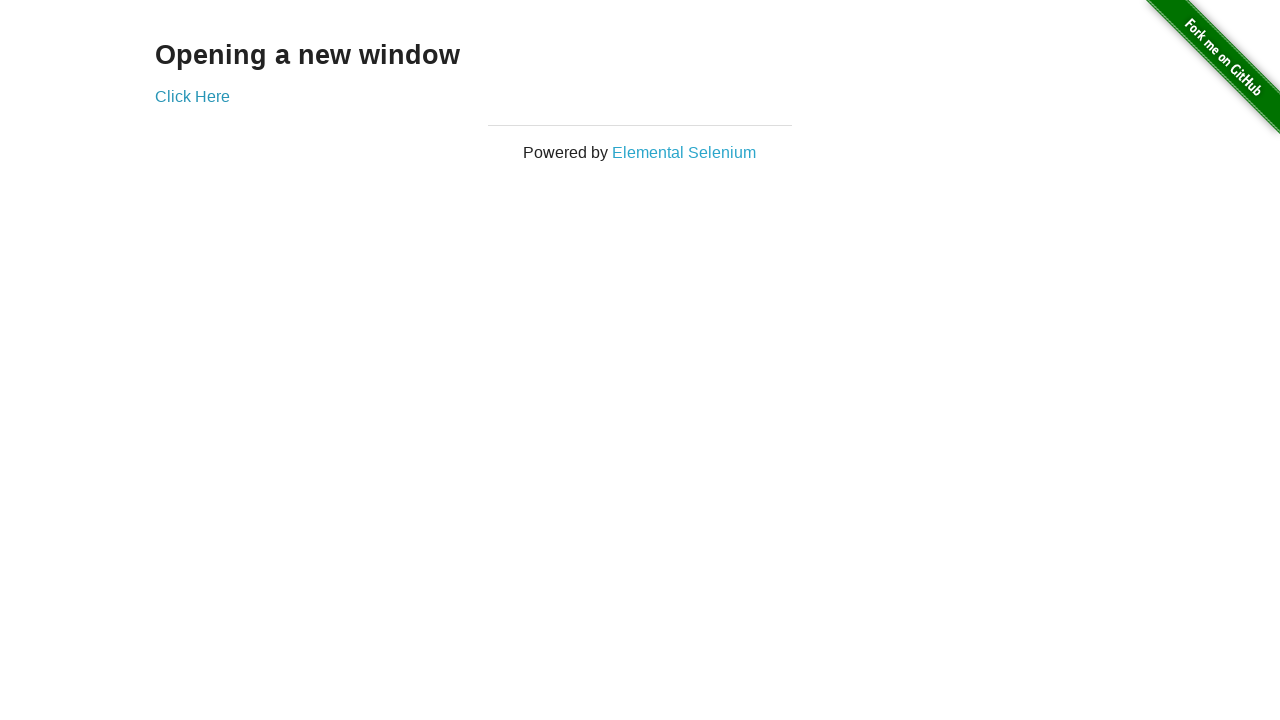

Child window 2 page loaded (domcontentloaded)
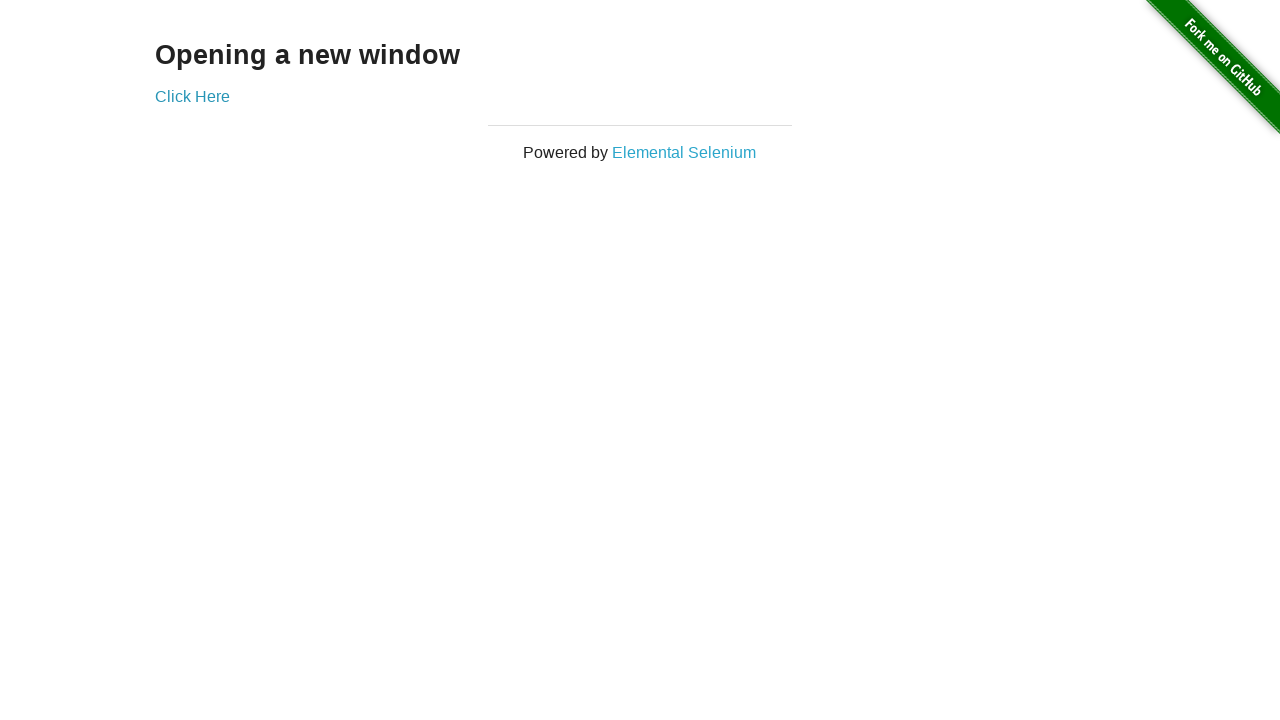

Child 2 title: New Window
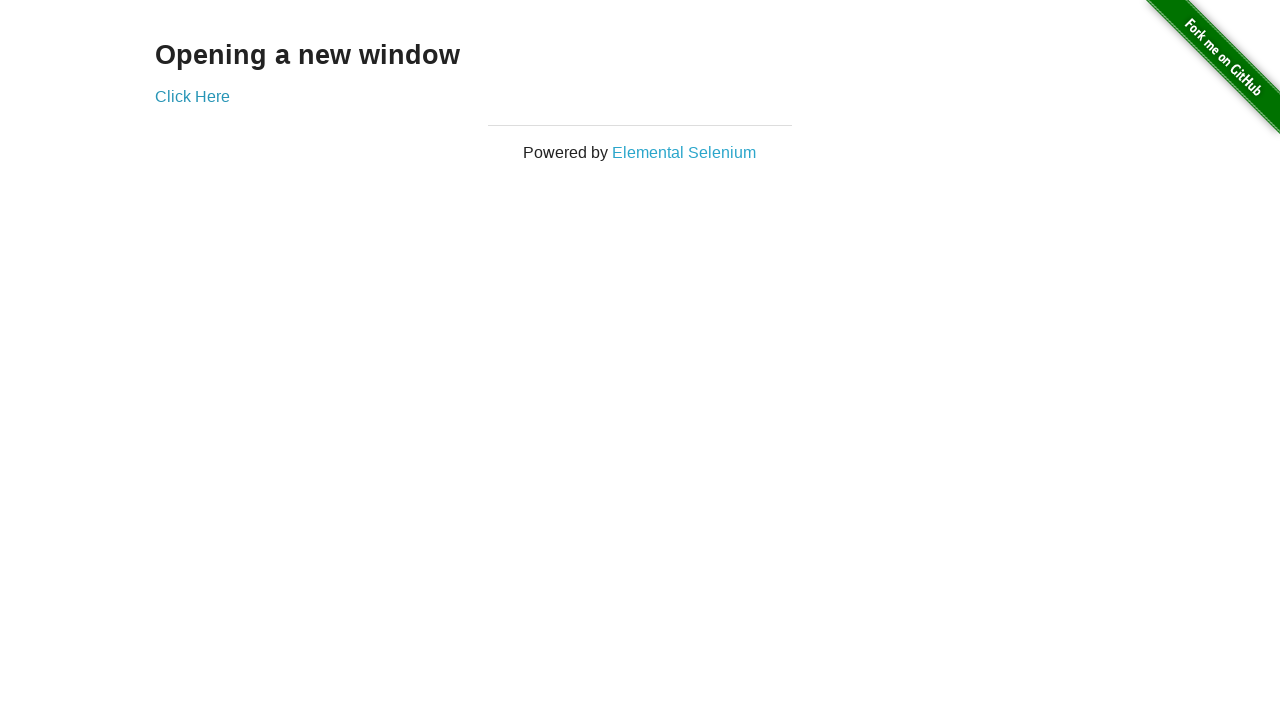

Closed child window 2
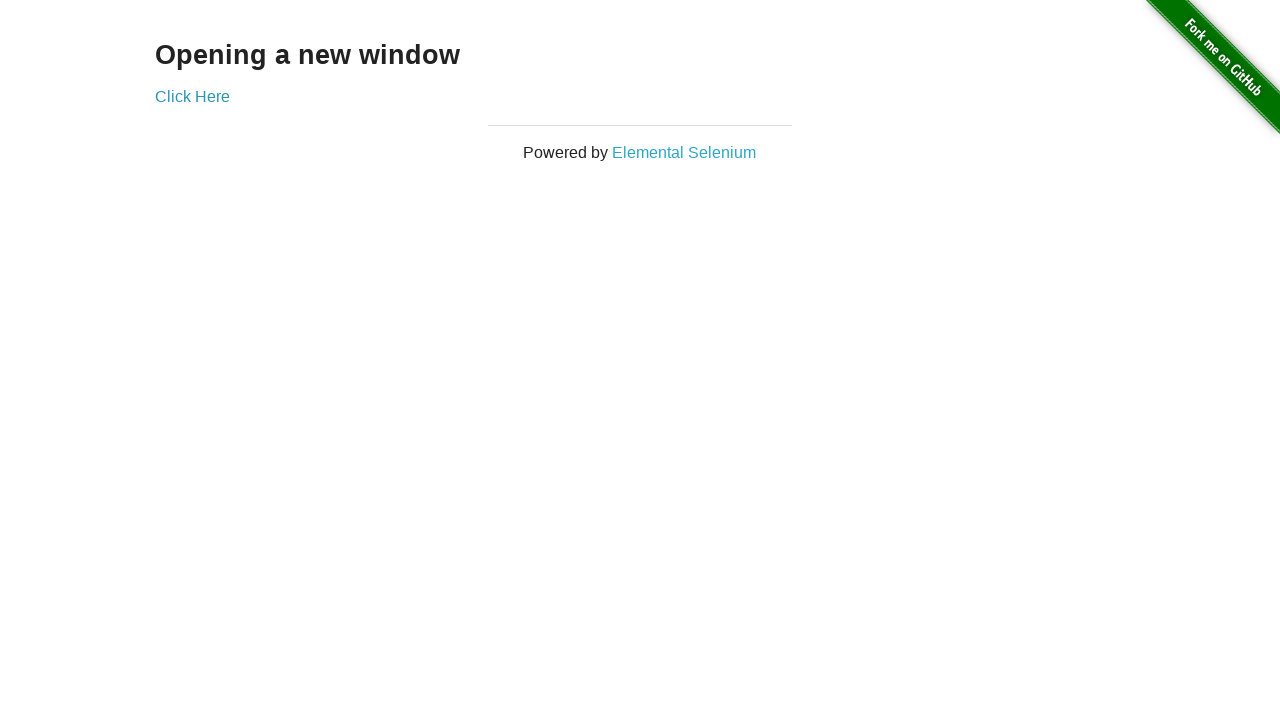

Parent window title: The Internet
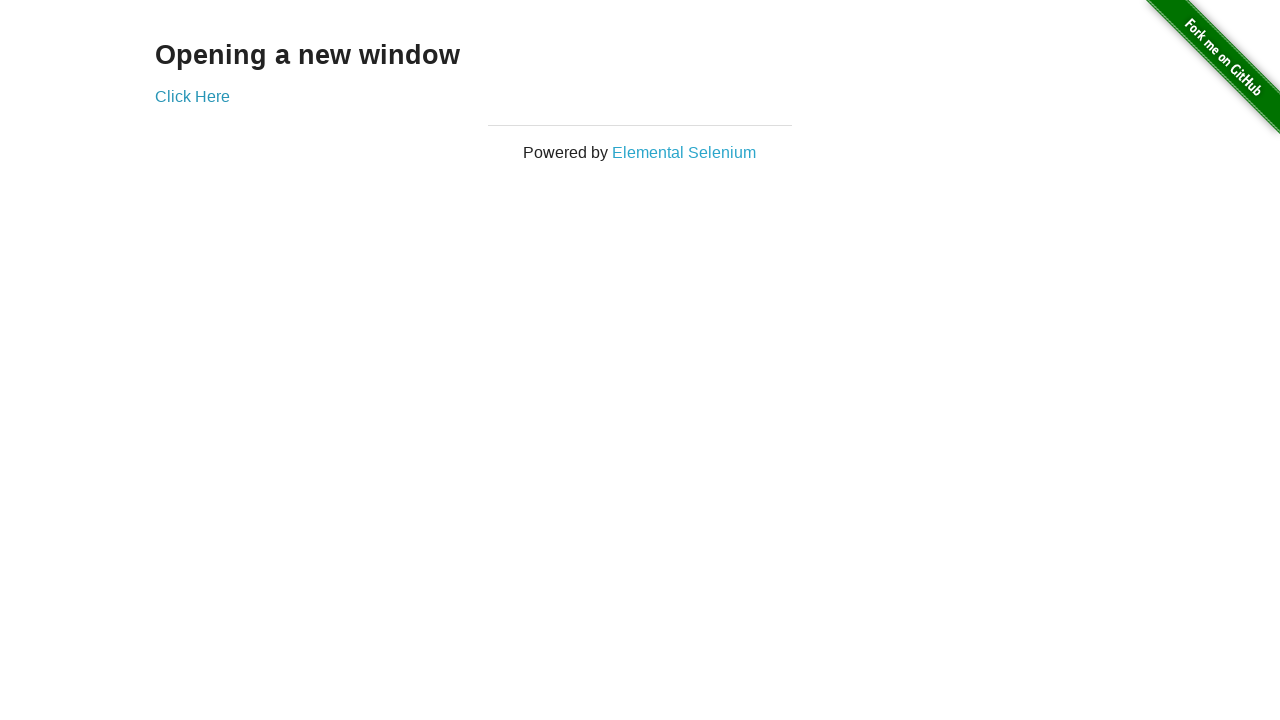

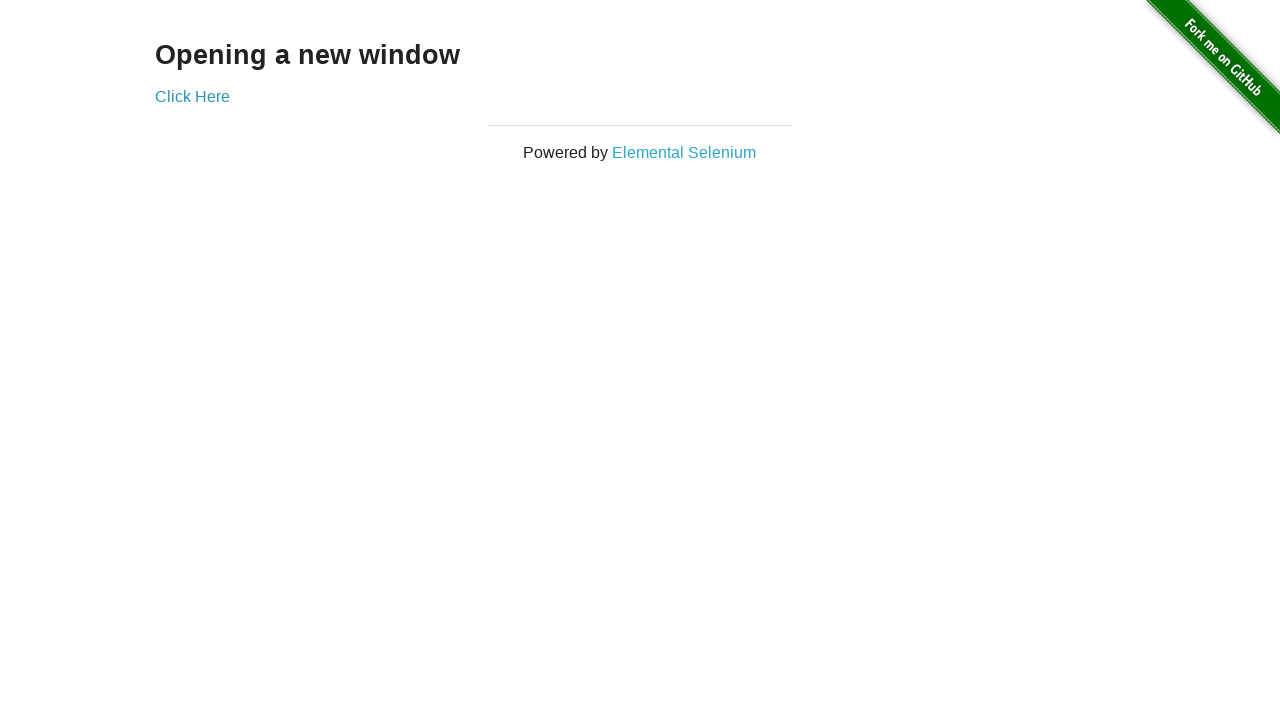